Tests that edits are saved when the edit field loses focus (blur event).

Starting URL: https://demo.playwright.dev/todomvc

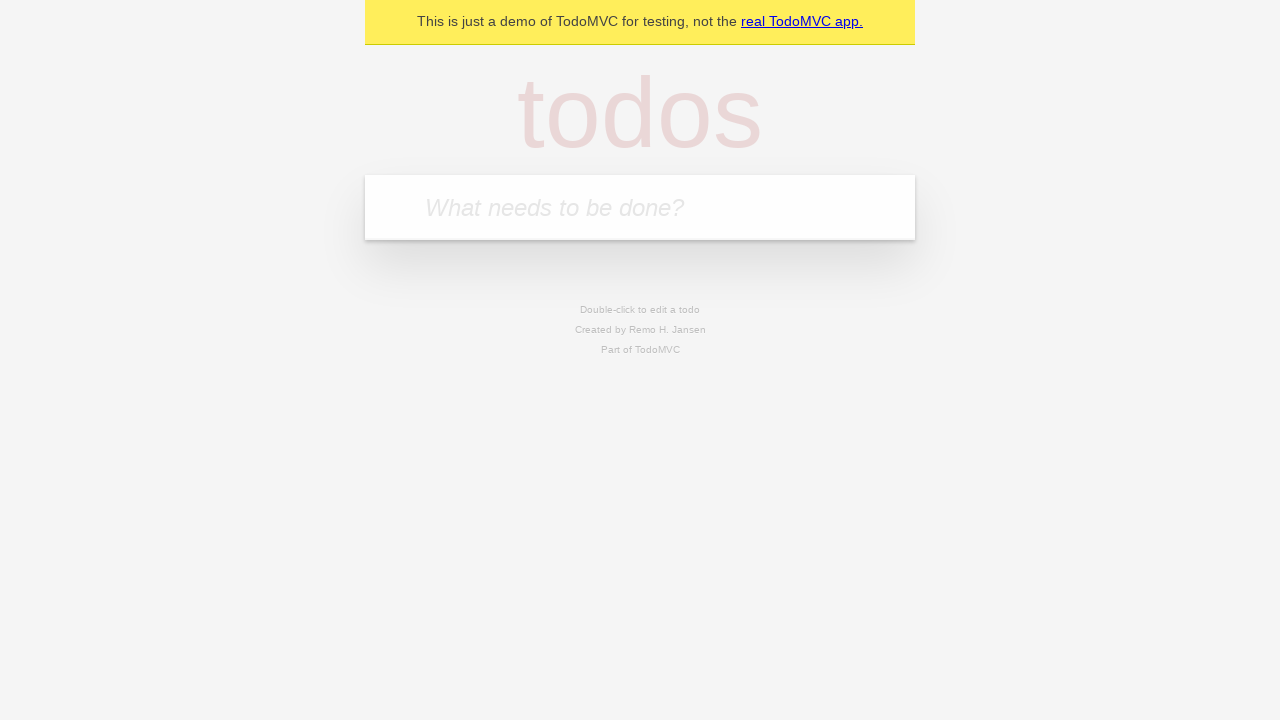

Filled todo input with 'buy some cheese' on internal:attr=[placeholder="What needs to be done?"i]
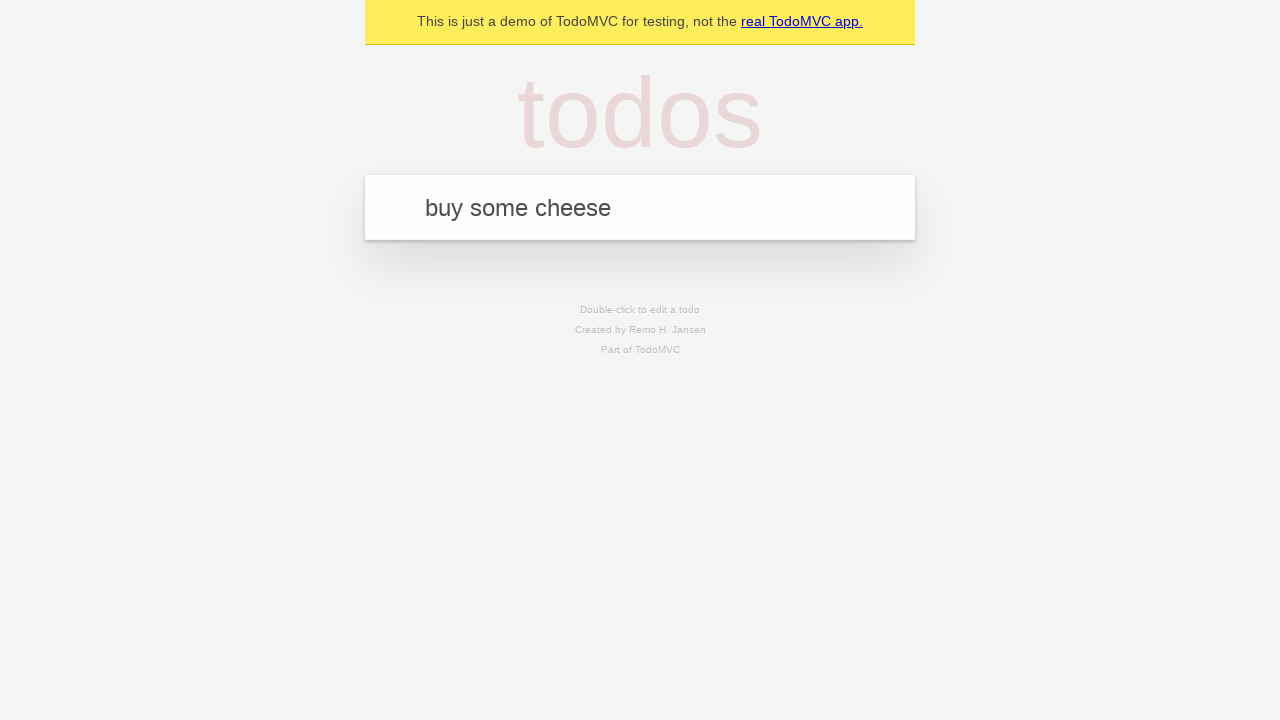

Pressed Enter to add first todo on internal:attr=[placeholder="What needs to be done?"i]
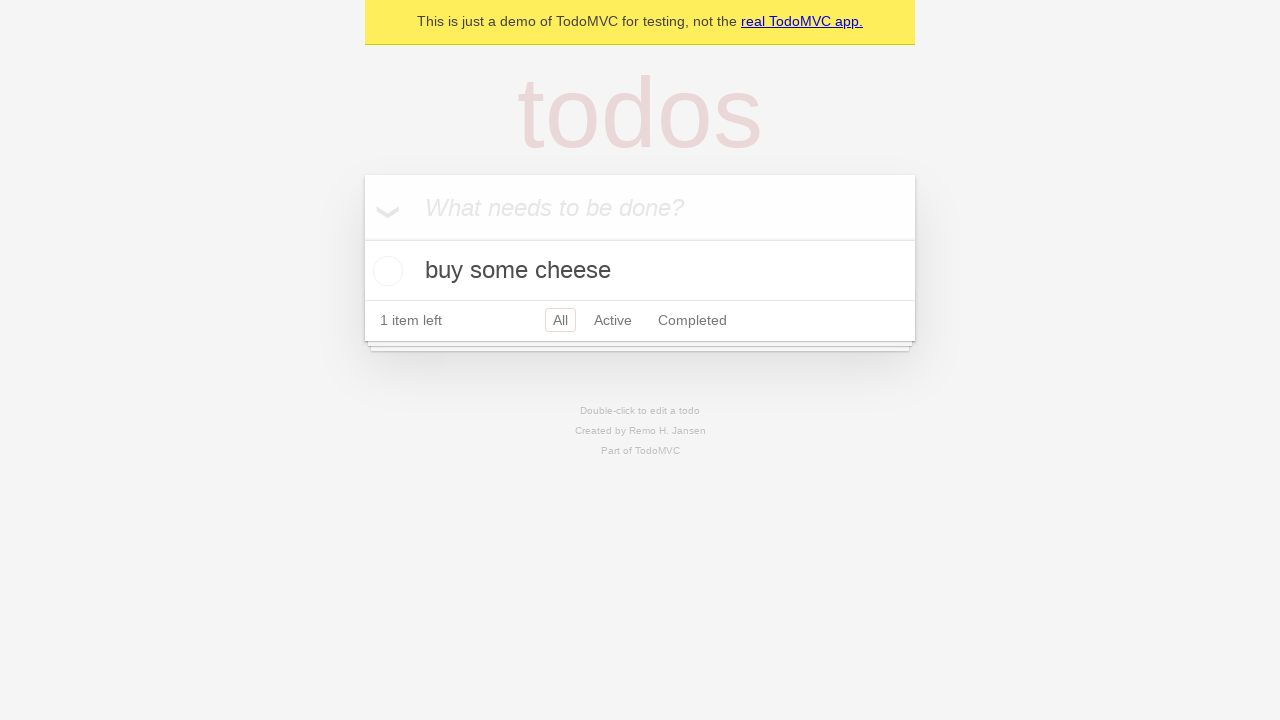

Filled todo input with 'feed the cat' on internal:attr=[placeholder="What needs to be done?"i]
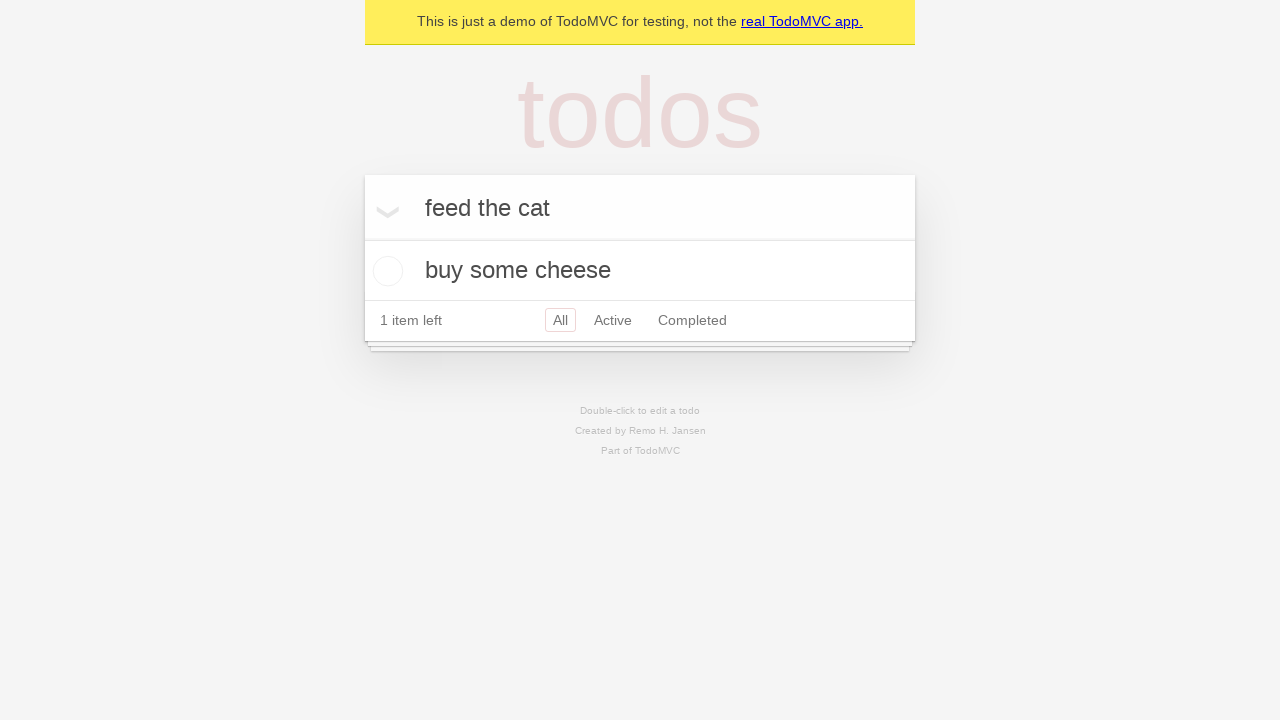

Pressed Enter to add second todo on internal:attr=[placeholder="What needs to be done?"i]
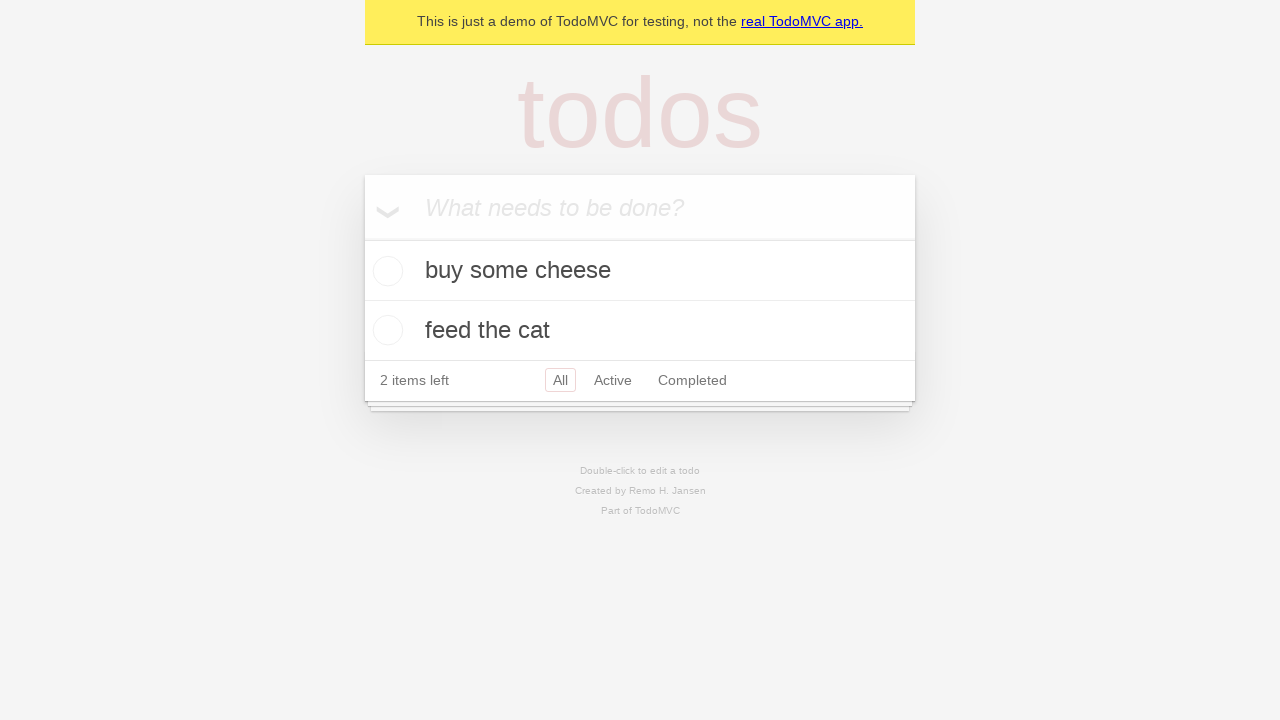

Filled todo input with 'book a doctors appointment' on internal:attr=[placeholder="What needs to be done?"i]
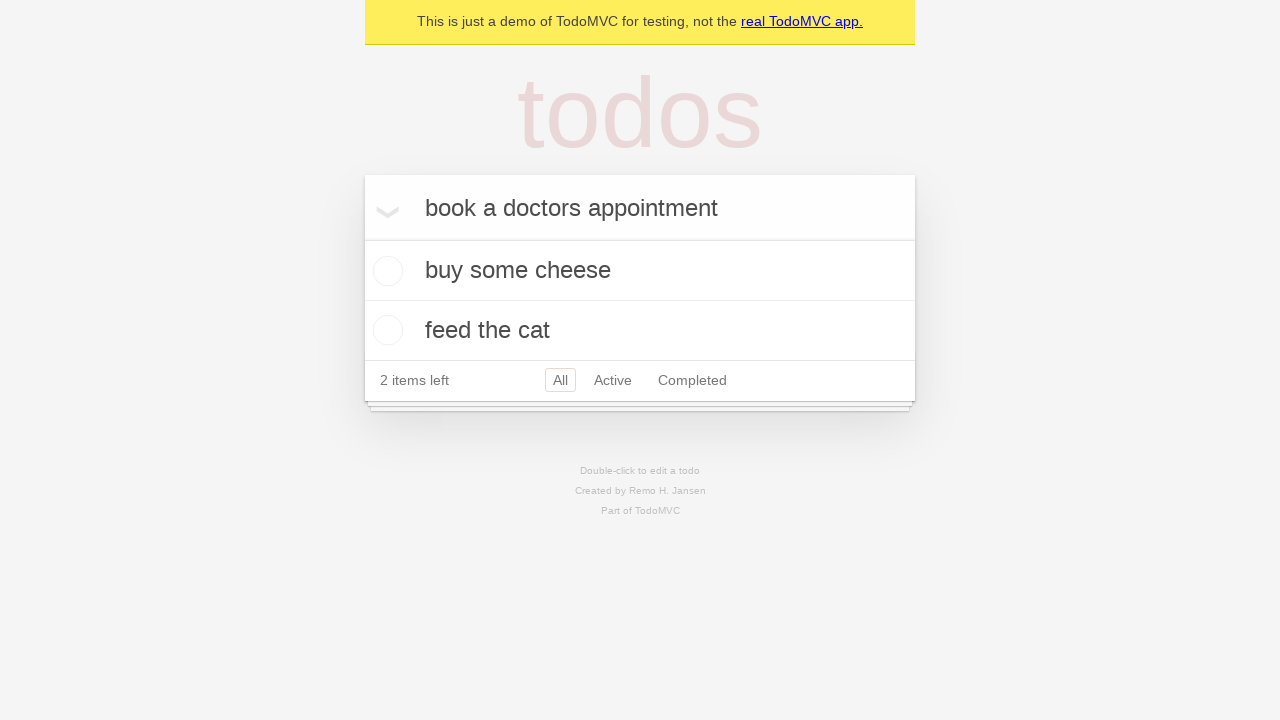

Pressed Enter to add third todo on internal:attr=[placeholder="What needs to be done?"i]
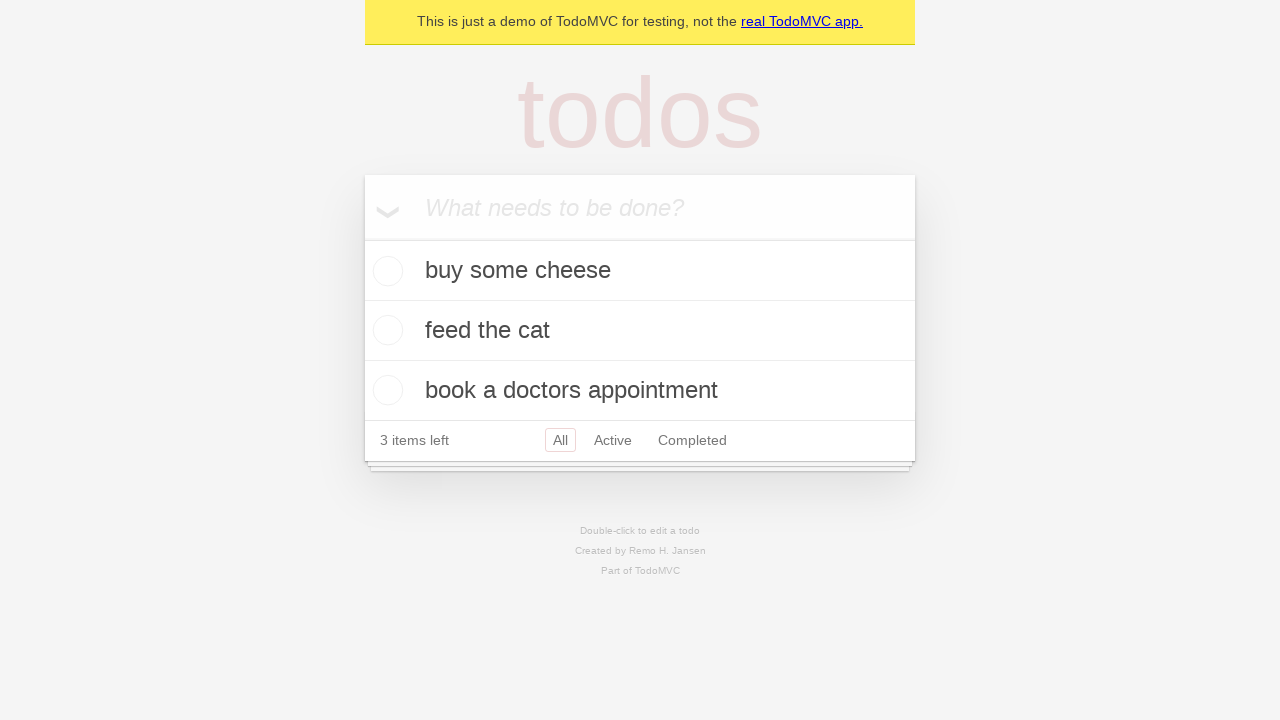

Double-clicked on second todo item to enter edit mode at (640, 331) on internal:testid=[data-testid="todo-item"s] >> nth=1
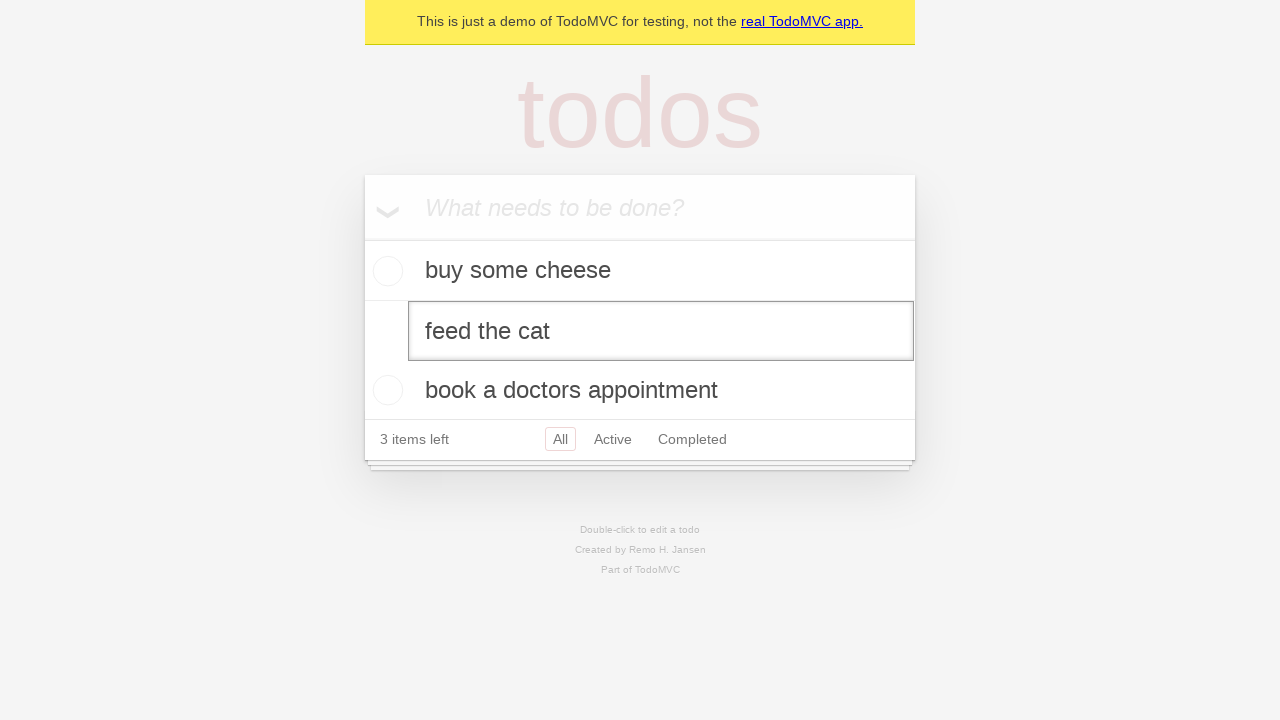

Filled edit field with 'buy some sausages' on internal:testid=[data-testid="todo-item"s] >> nth=1 >> internal:role=textbox[nam
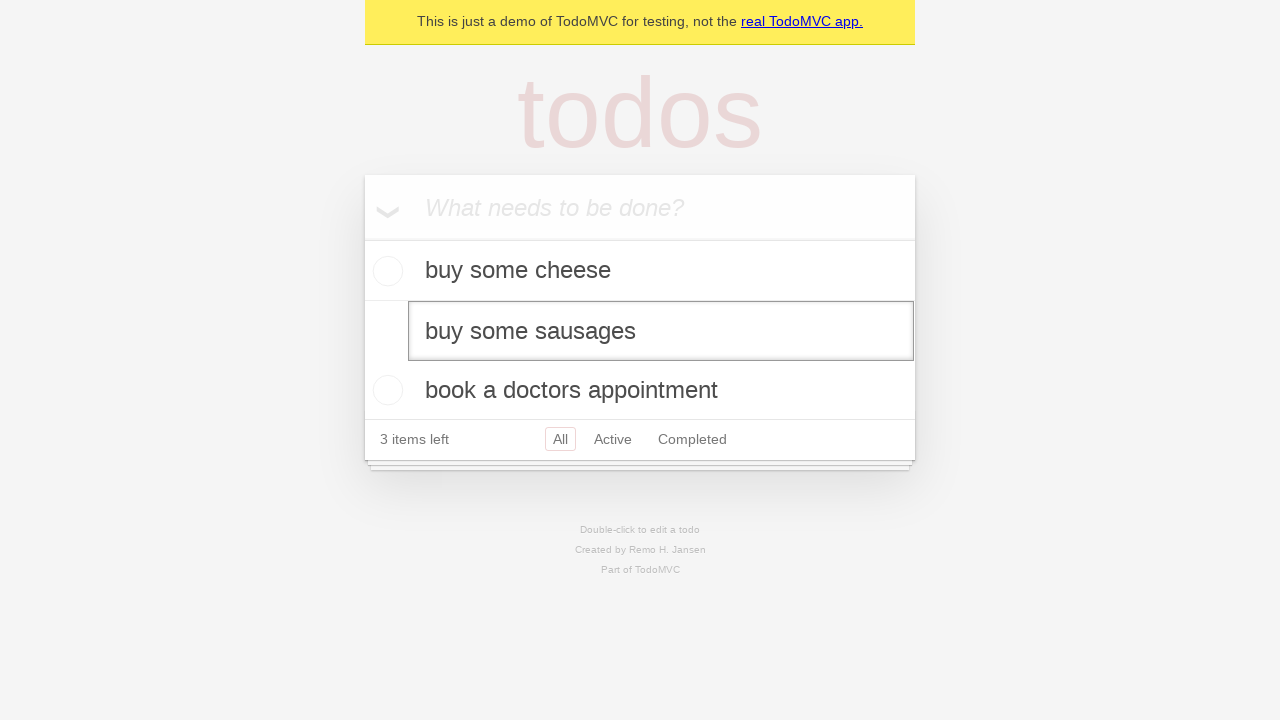

Triggered blur event on edit field to save changes
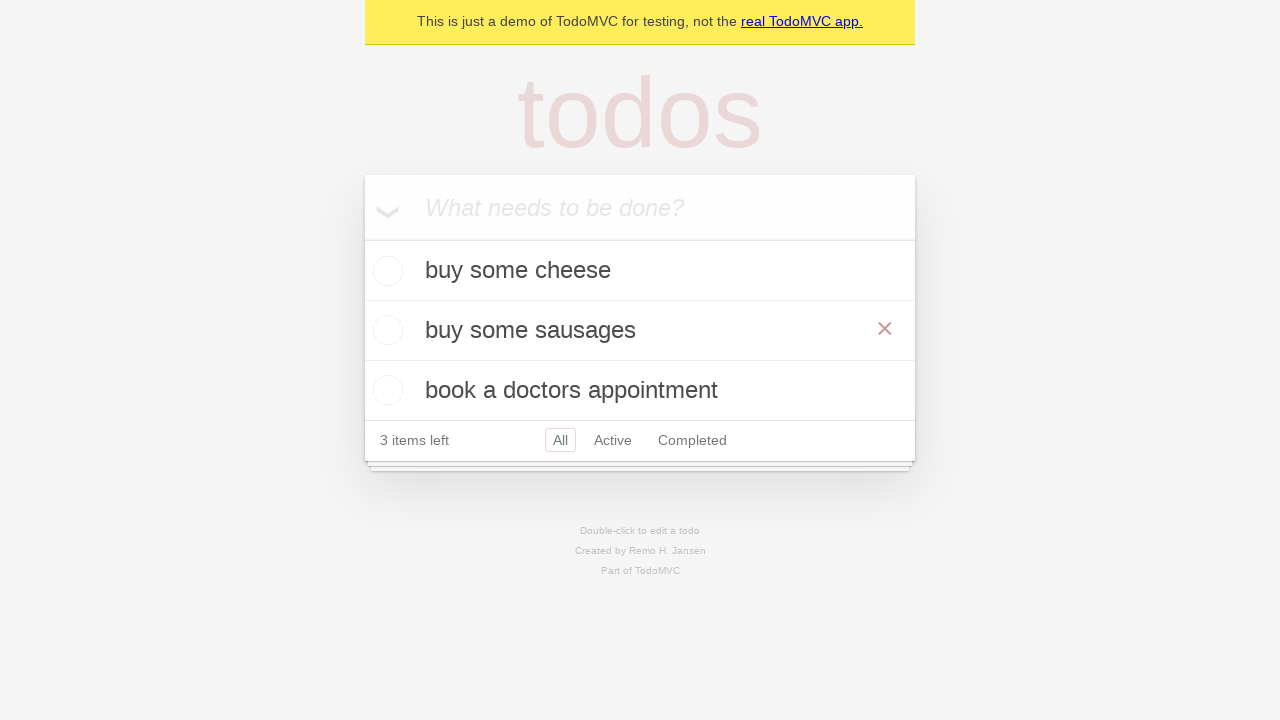

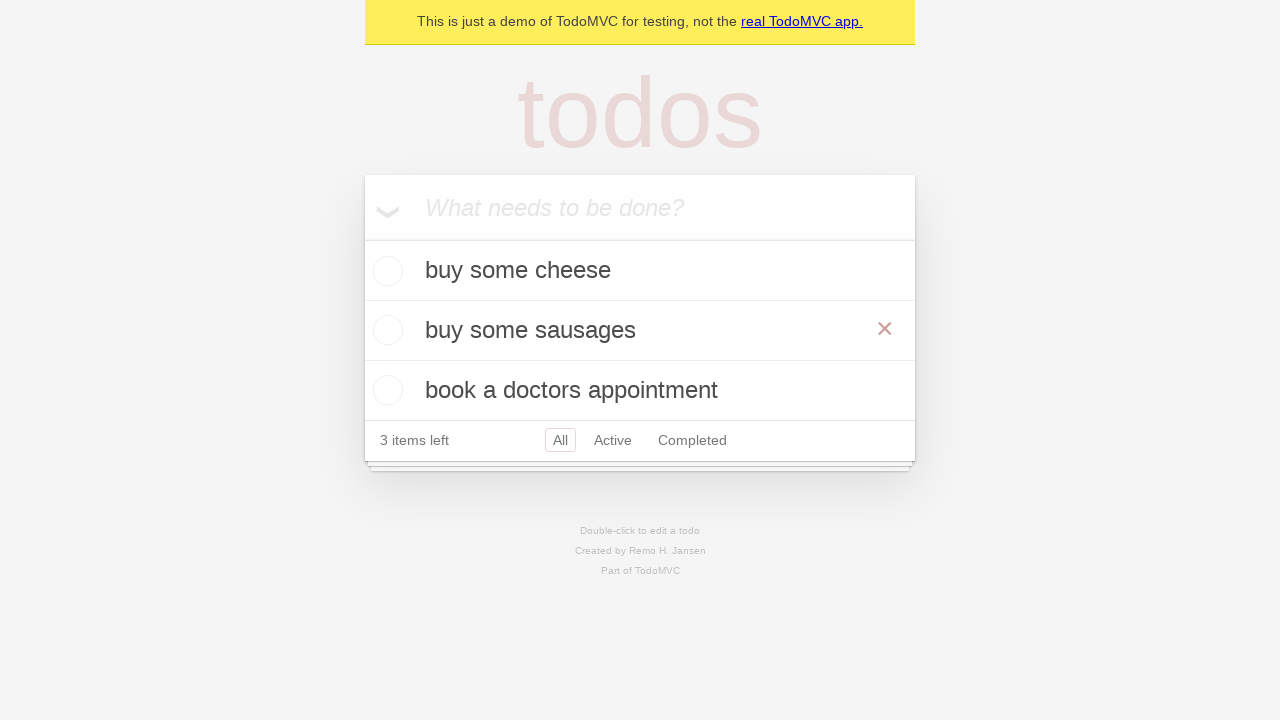